Navigates to a test automation practice page and verifies that a book table is present with expected rows and columns structure.

Starting URL: https://testautomationpractice.blogspot.com/

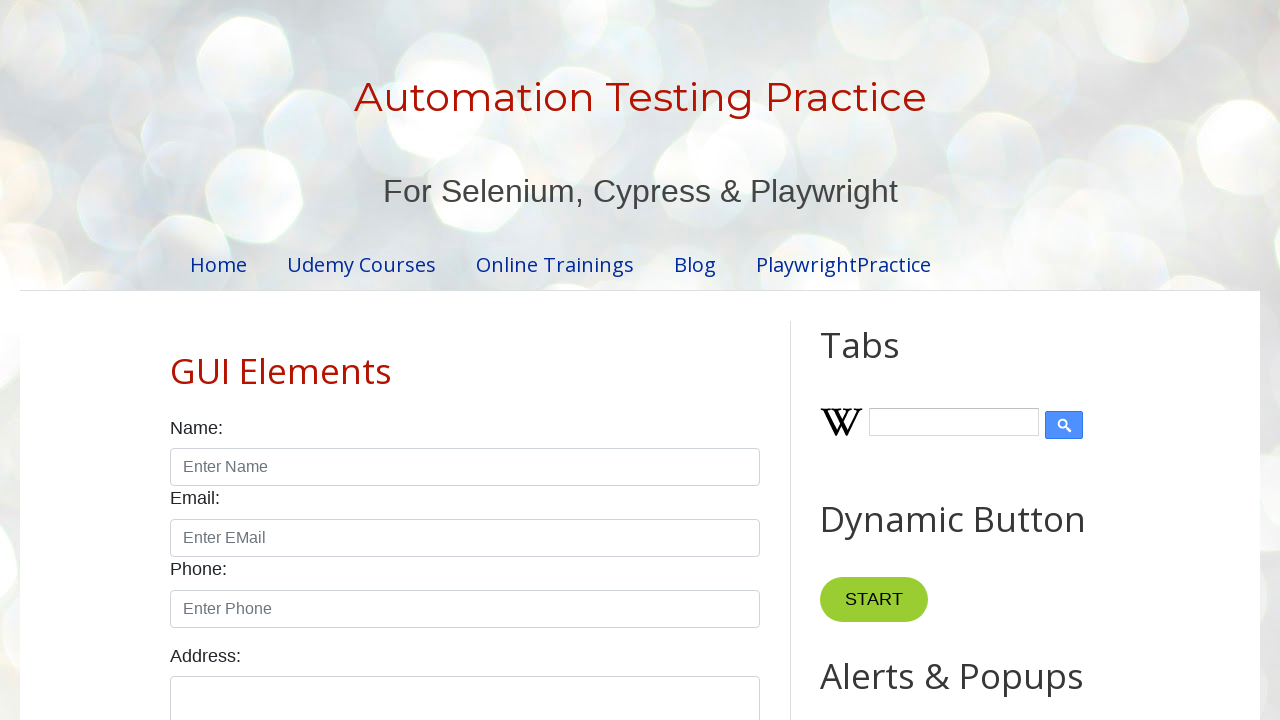

Navigated to test automation practice page
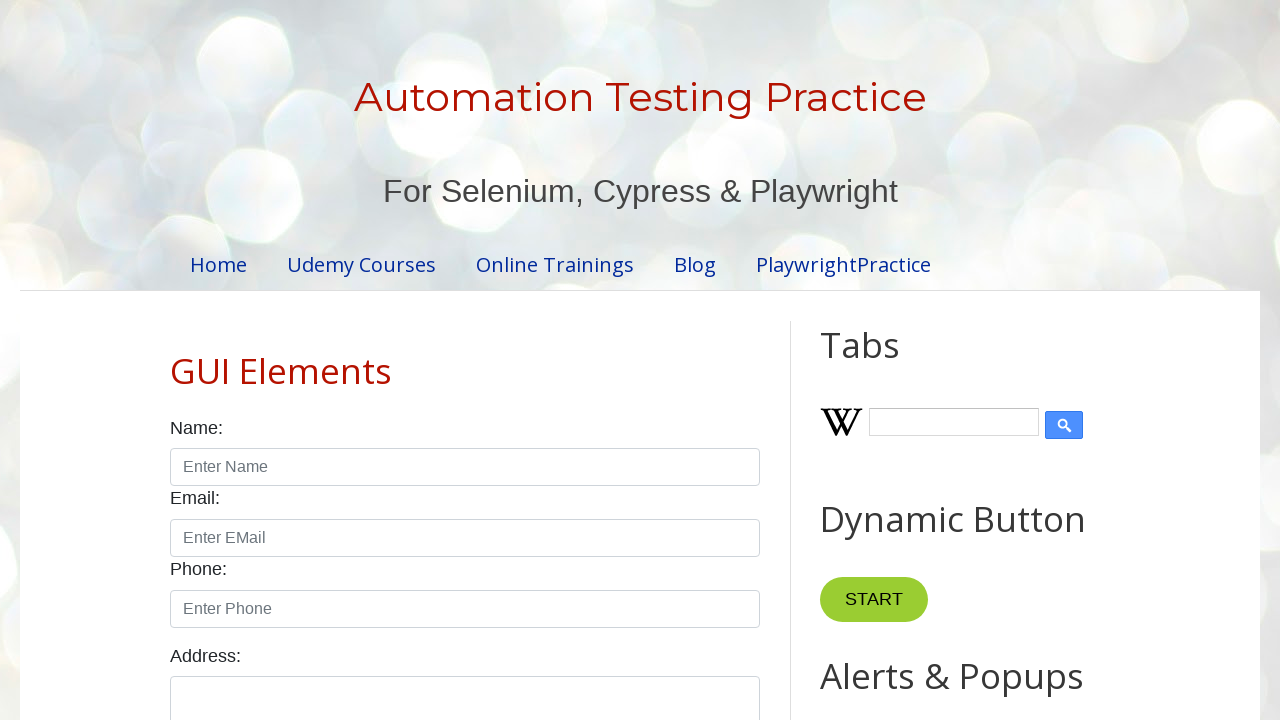

Book table loaded and became visible
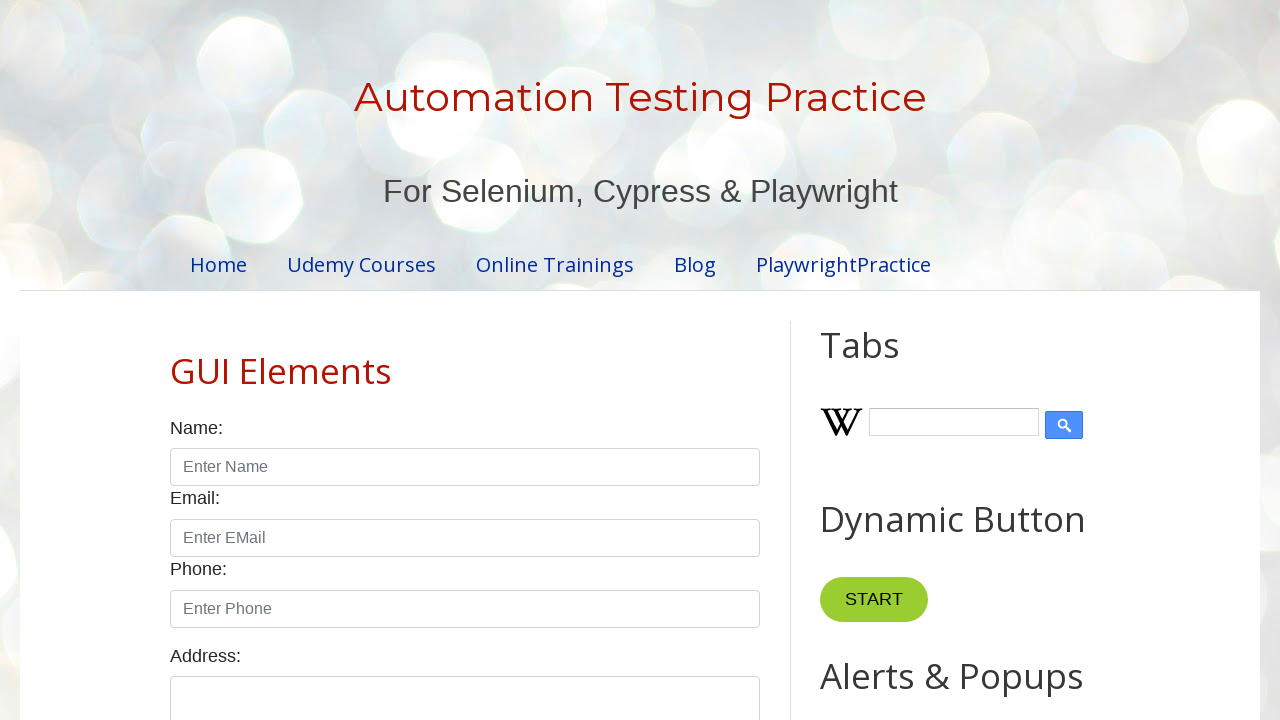

First table row is present and ready
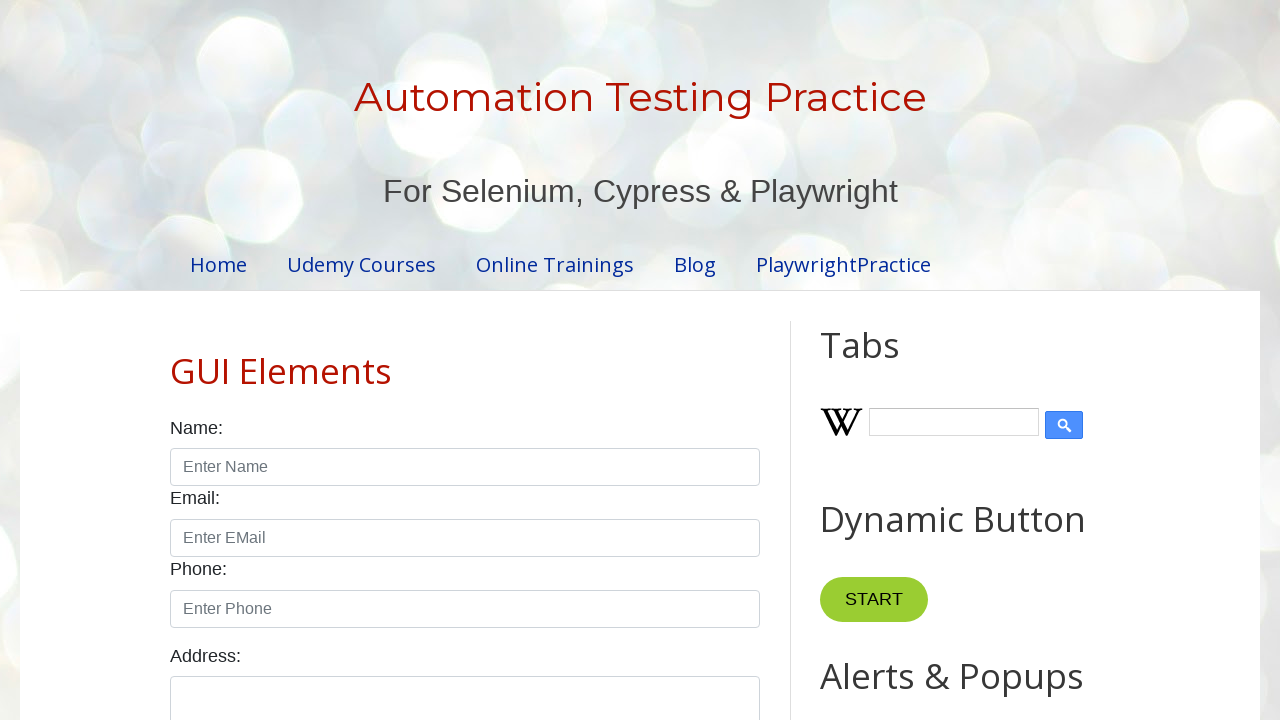

Table headers are present with expected columns
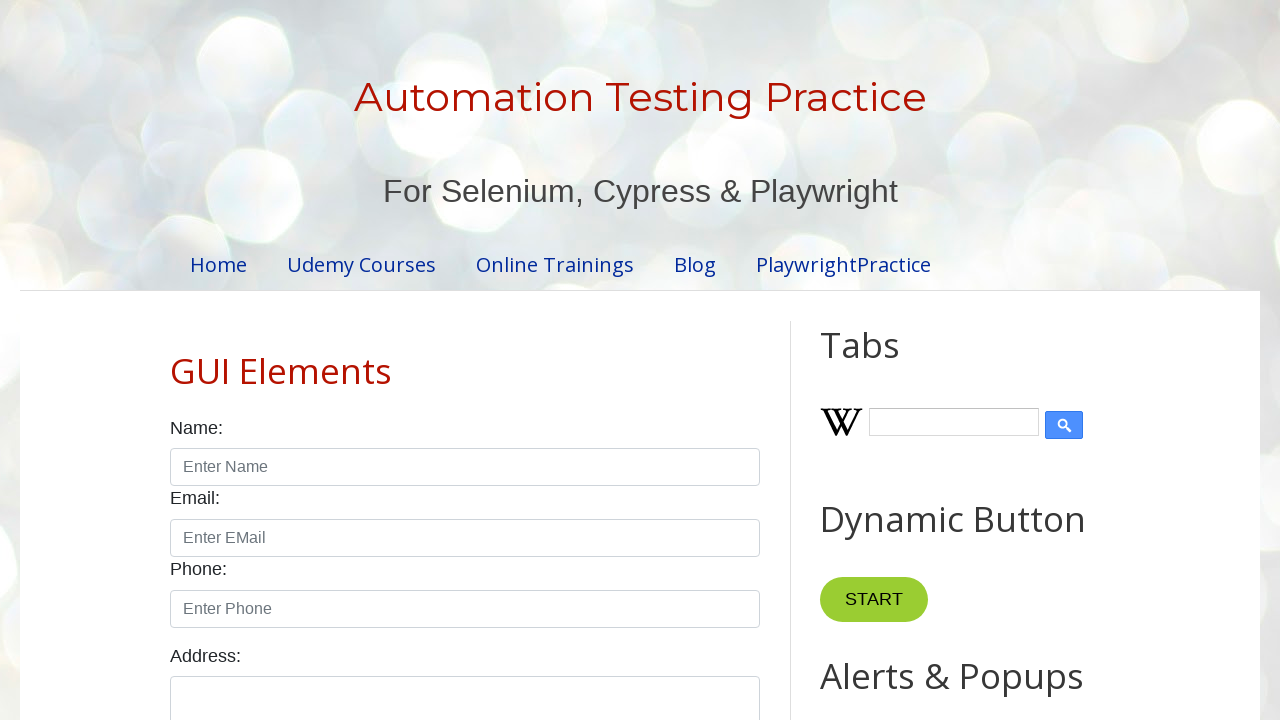

Verified specific table cell (row 3, column 1) is accessible
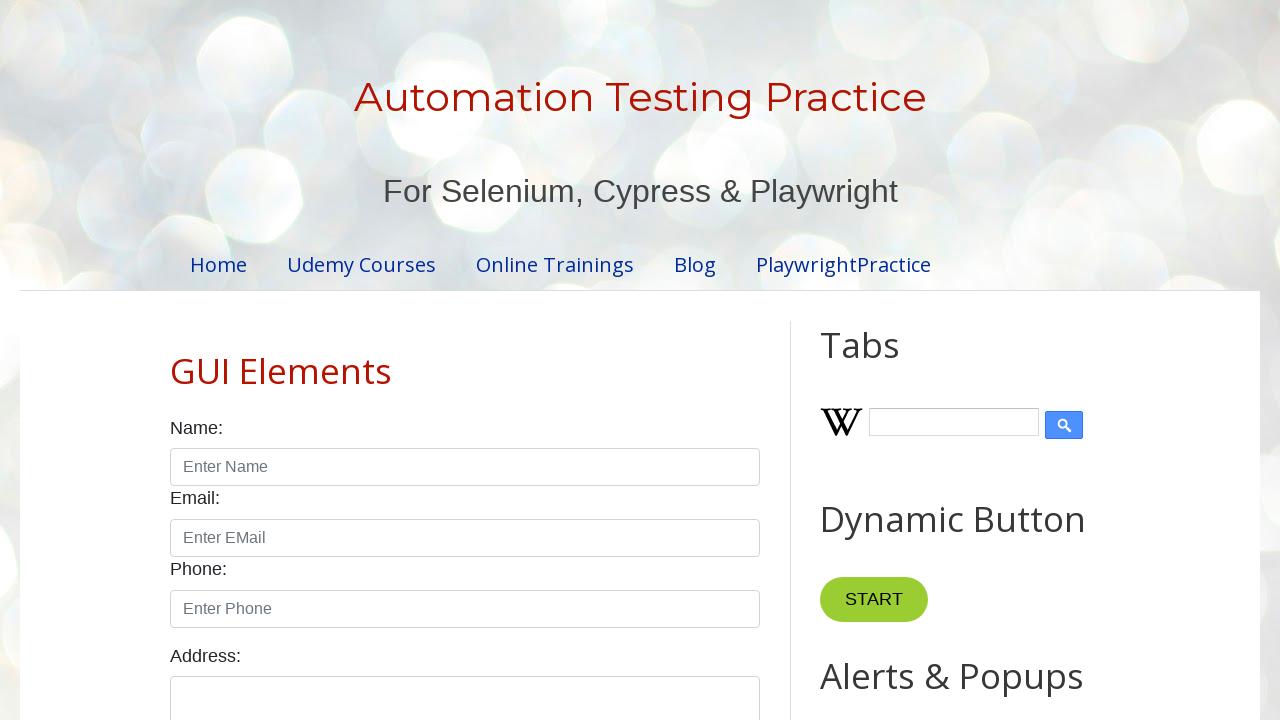

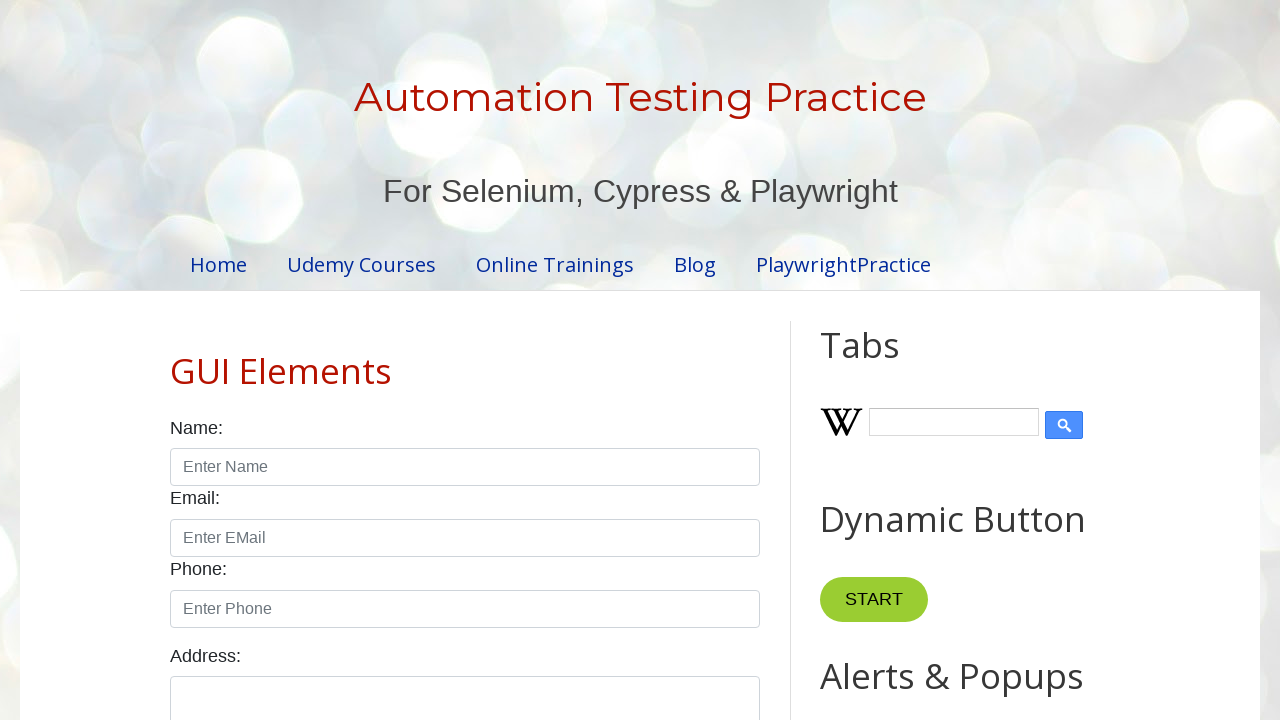